Tests dropdown selection functionality on an HTML practice page by selecting various options from a course dropdown using different selection methods (by value, visible text, and index).

Starting URL: https://www.hyrtutorials.com/p/html-dropdown-elements-practice.html

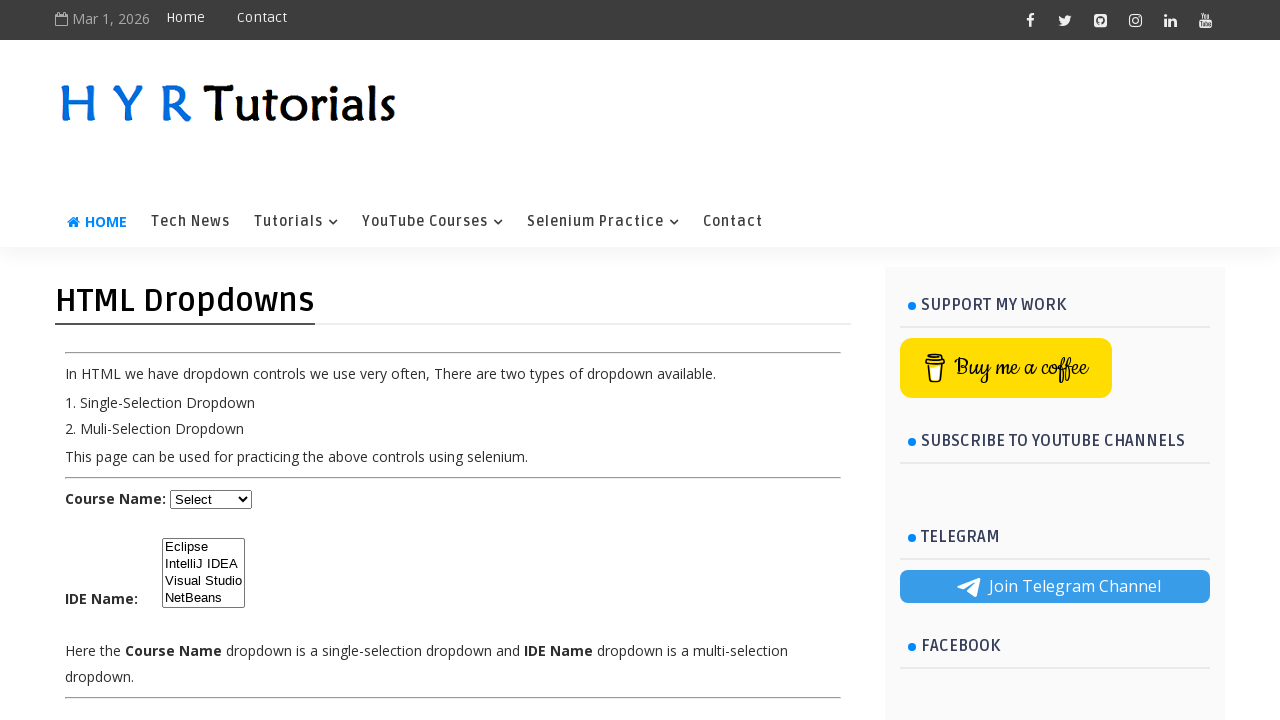

Waited for dropdown element to be available
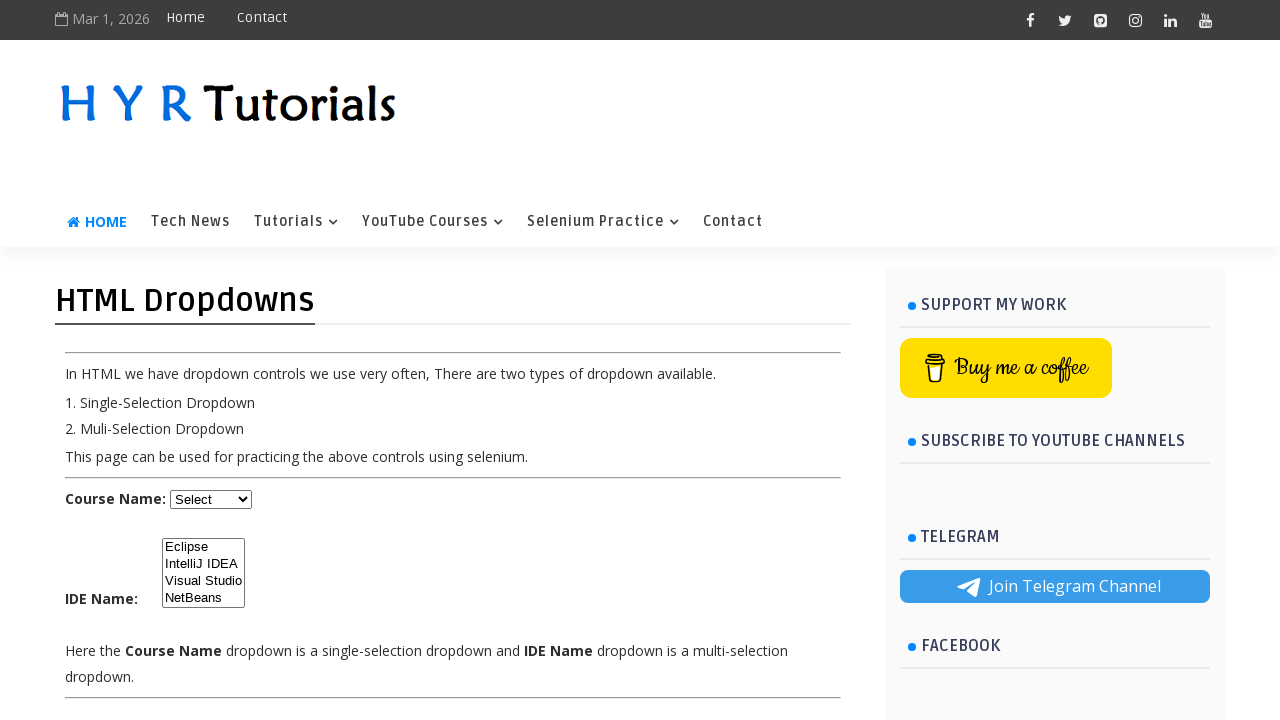

Selected Java from dropdown by value on #course
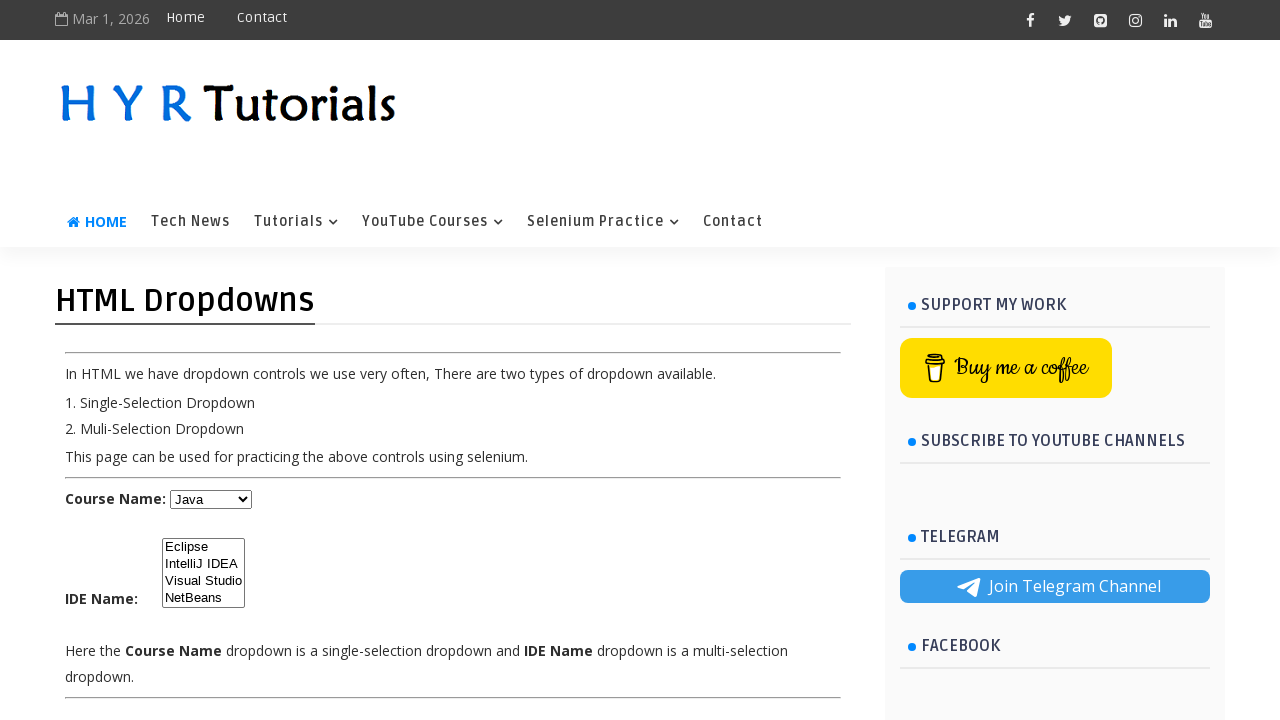

Selected Python from dropdown by label on #course
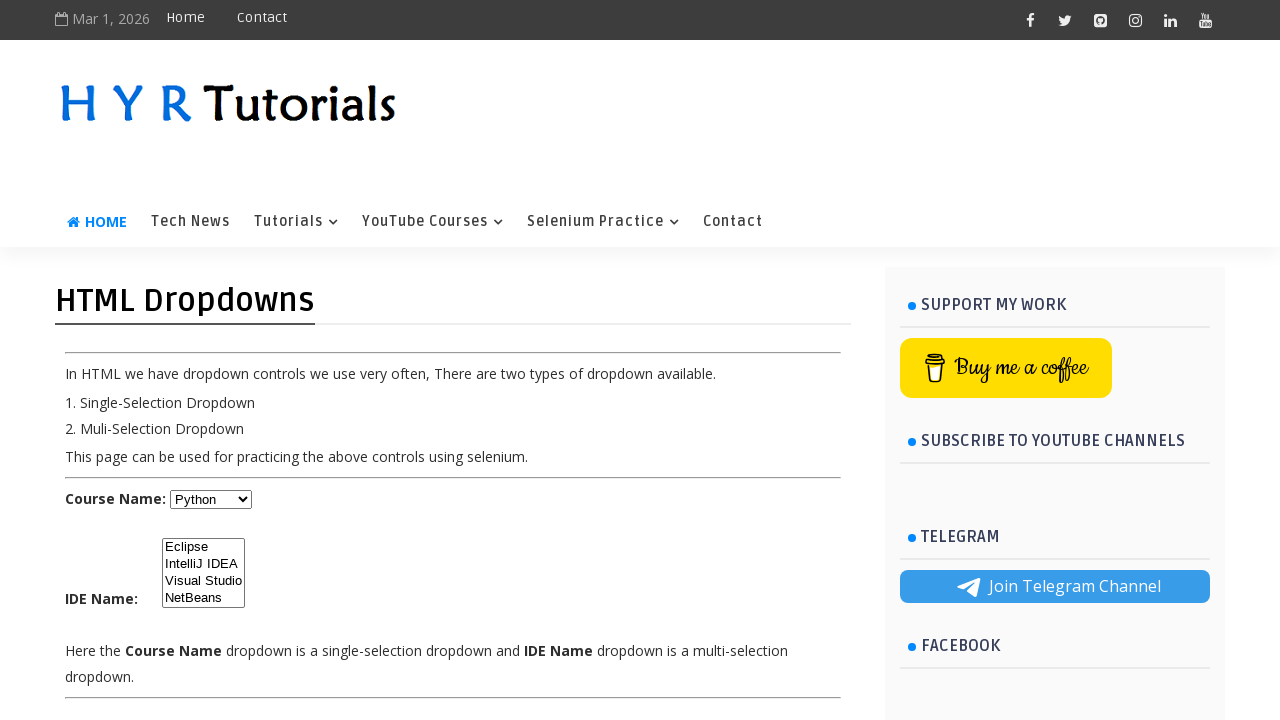

Selected Dot Net from dropdown by index 2 on #course
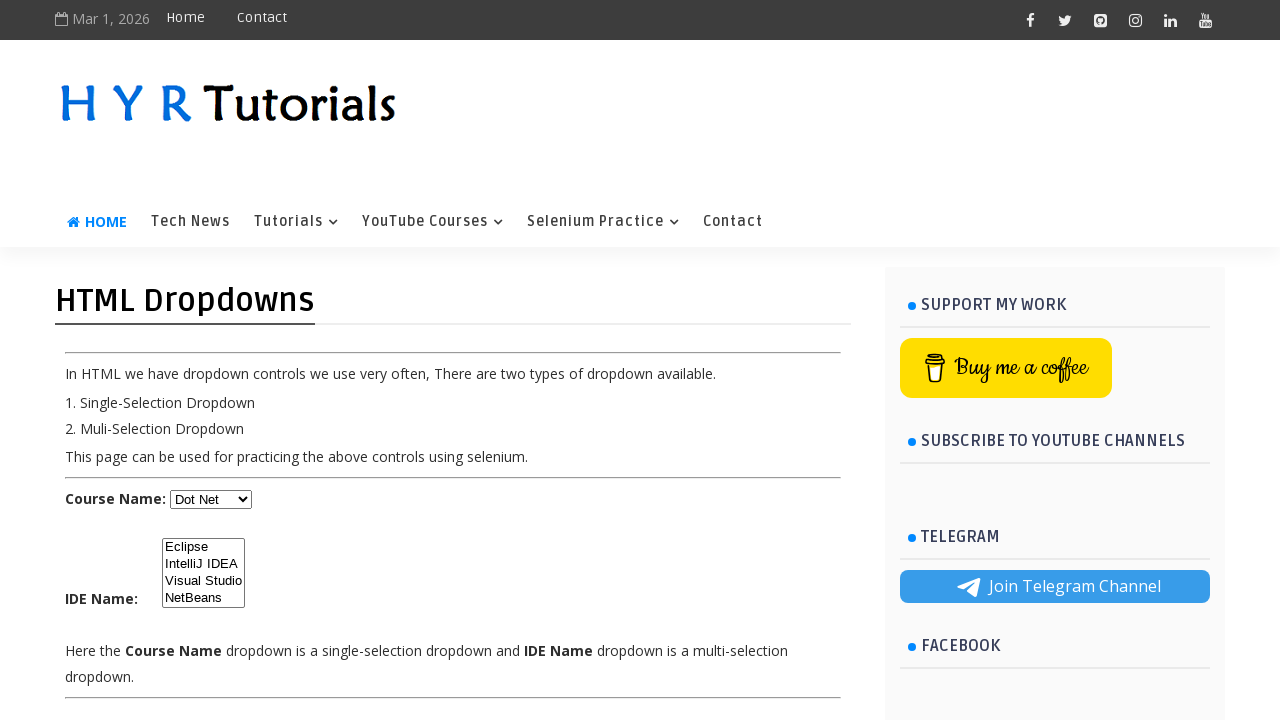

Selected Javascript from dropdown by value on #course
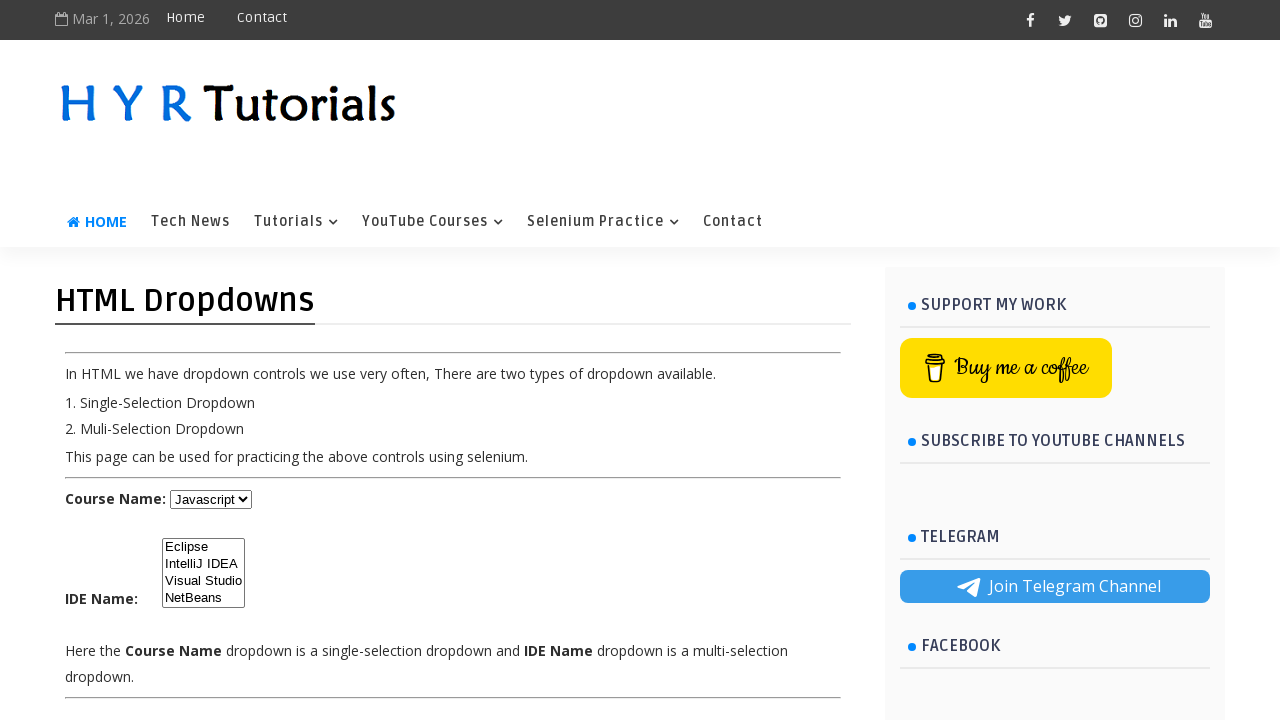

Selected default option in dropdown on #course
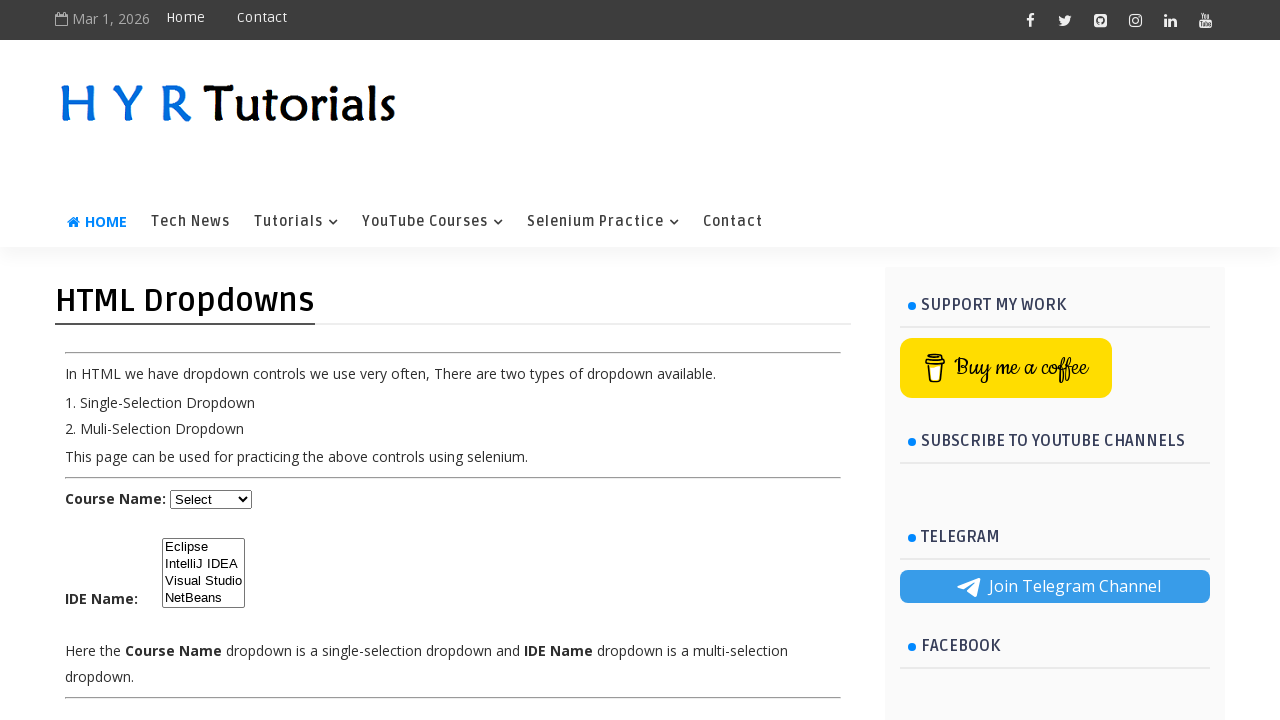

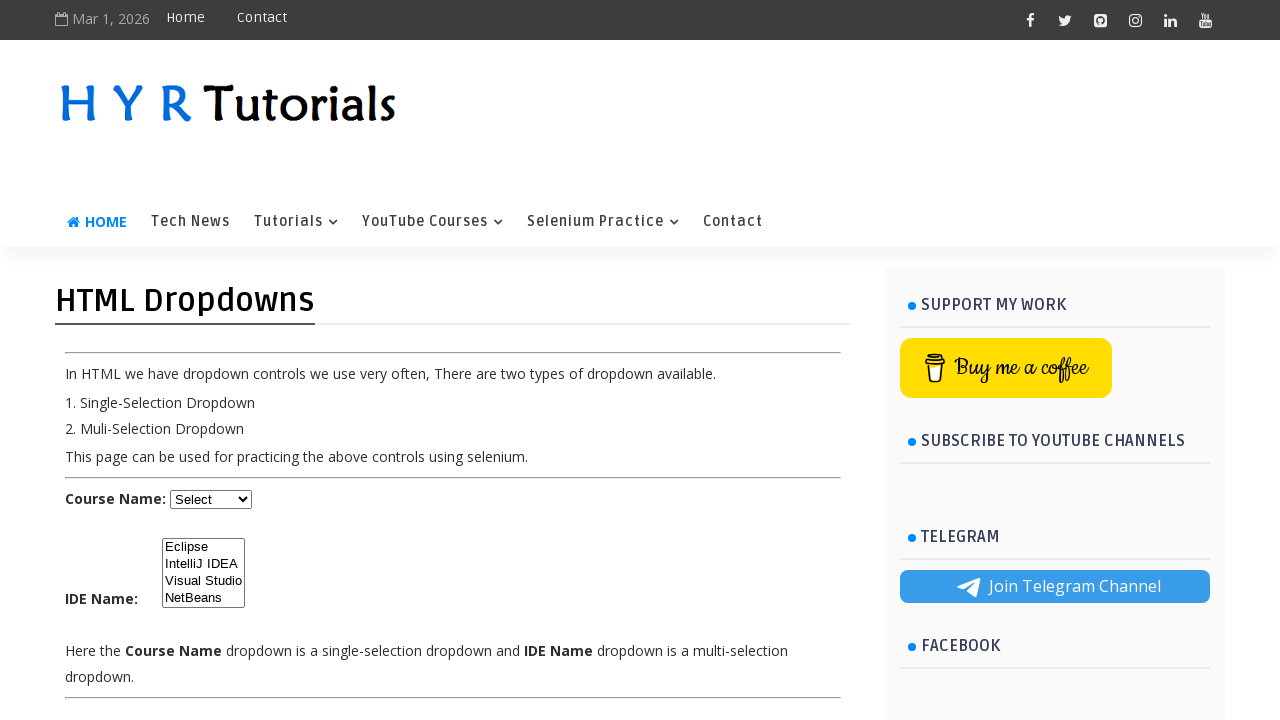